Tests the language toggle functionality on a bilingual website by switching between English and Spanish using language buttons, then scrolling through various page sections to verify the content changes appropriately.

Starting URL: https://aifronteradefender.com

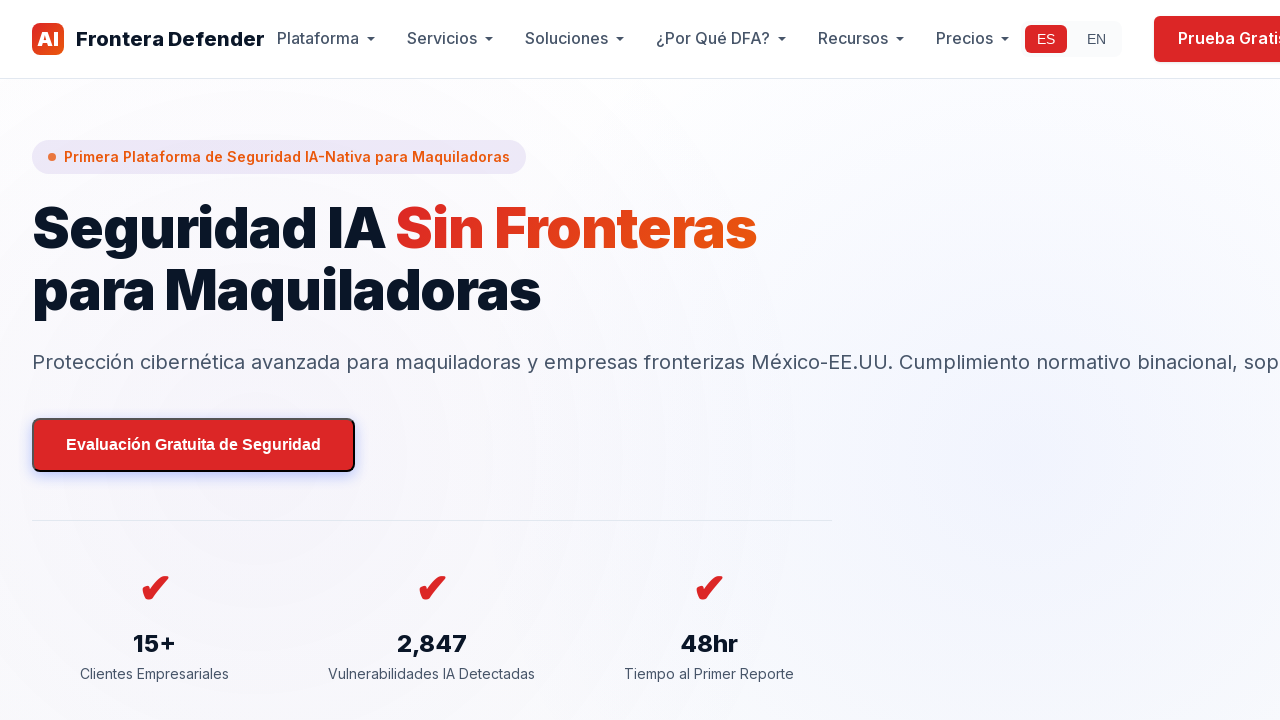

Waited for page to reach networkidle state
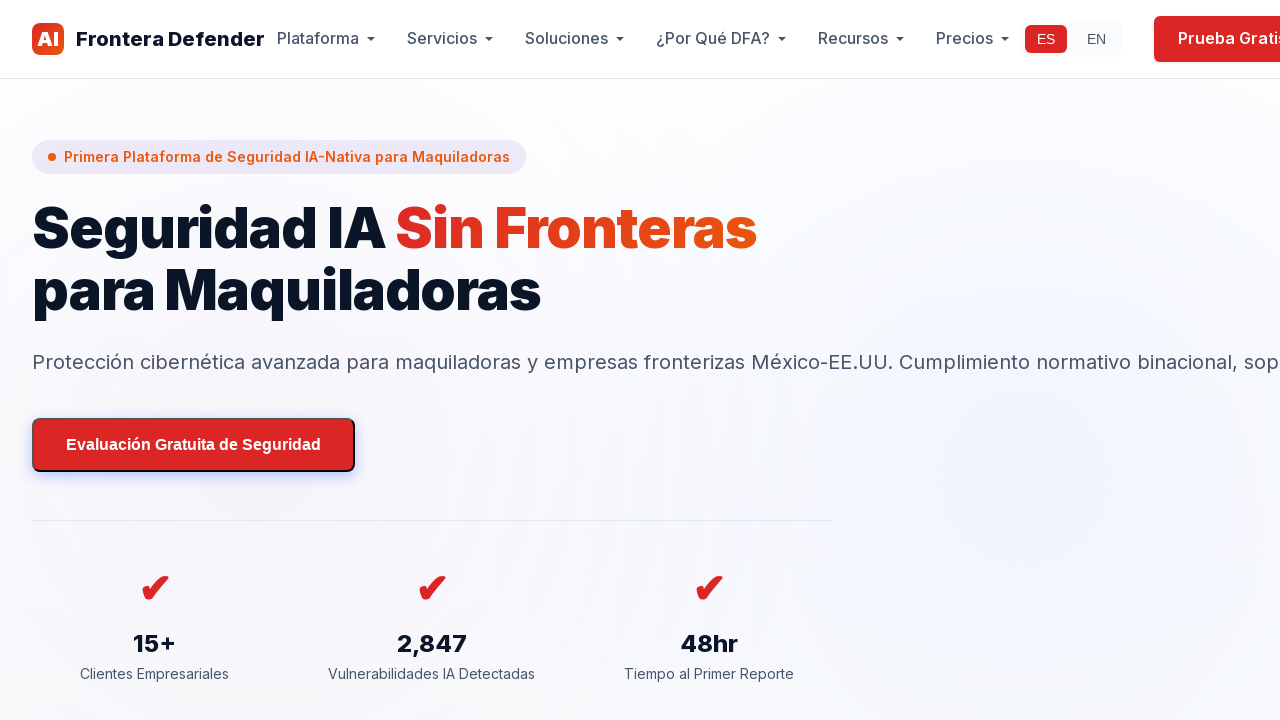

Waited 3000ms for page to fully render
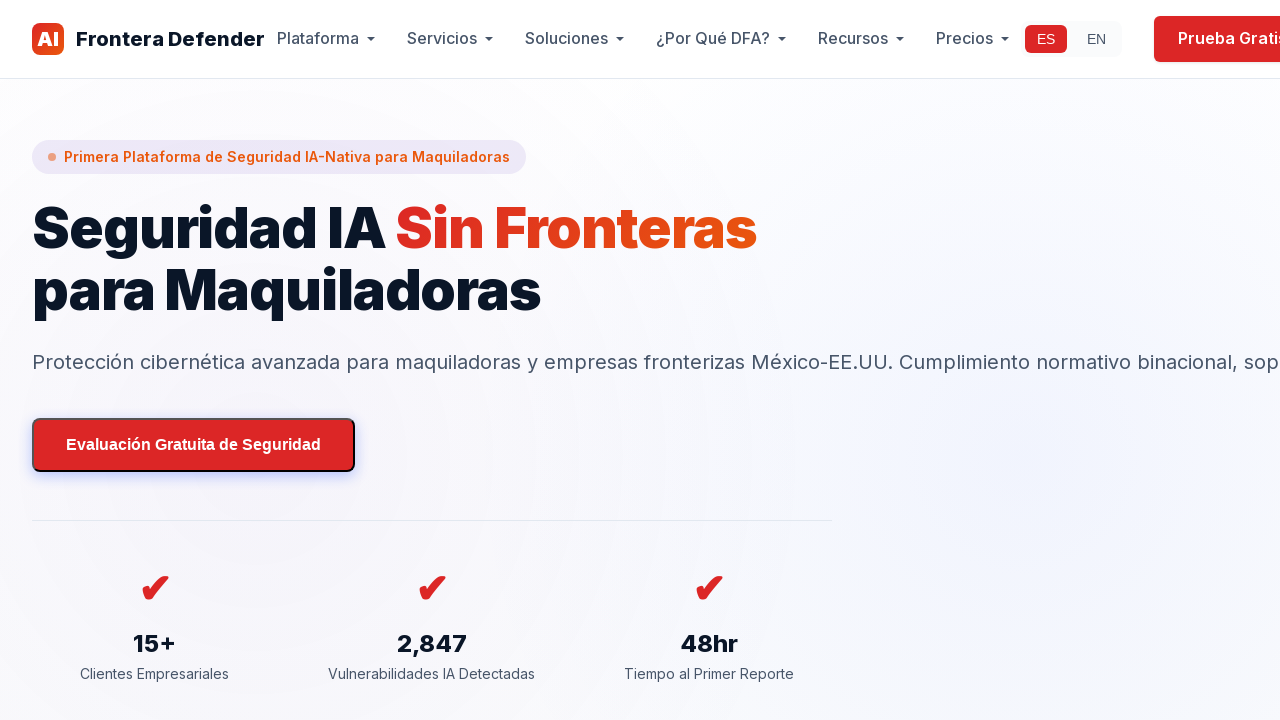

Clicked EN language button to switch to English version at (1096, 39) on #btn-en
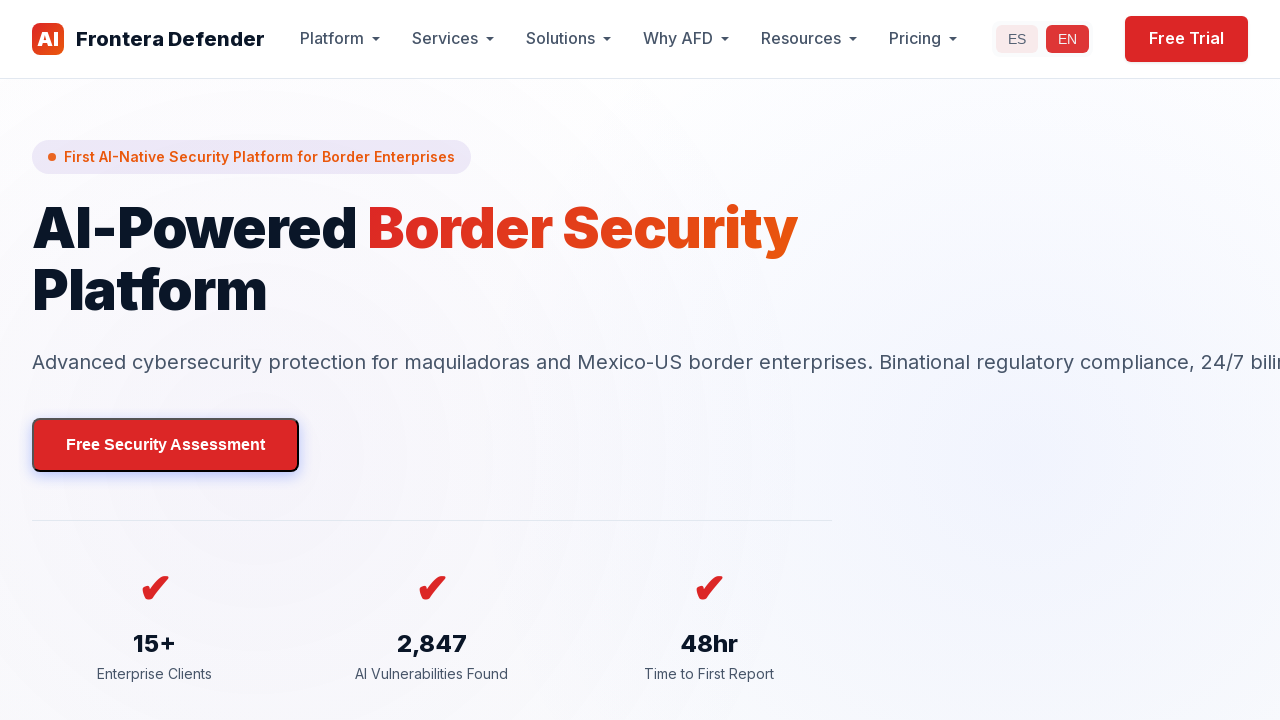

Waited 3000ms for English content to load
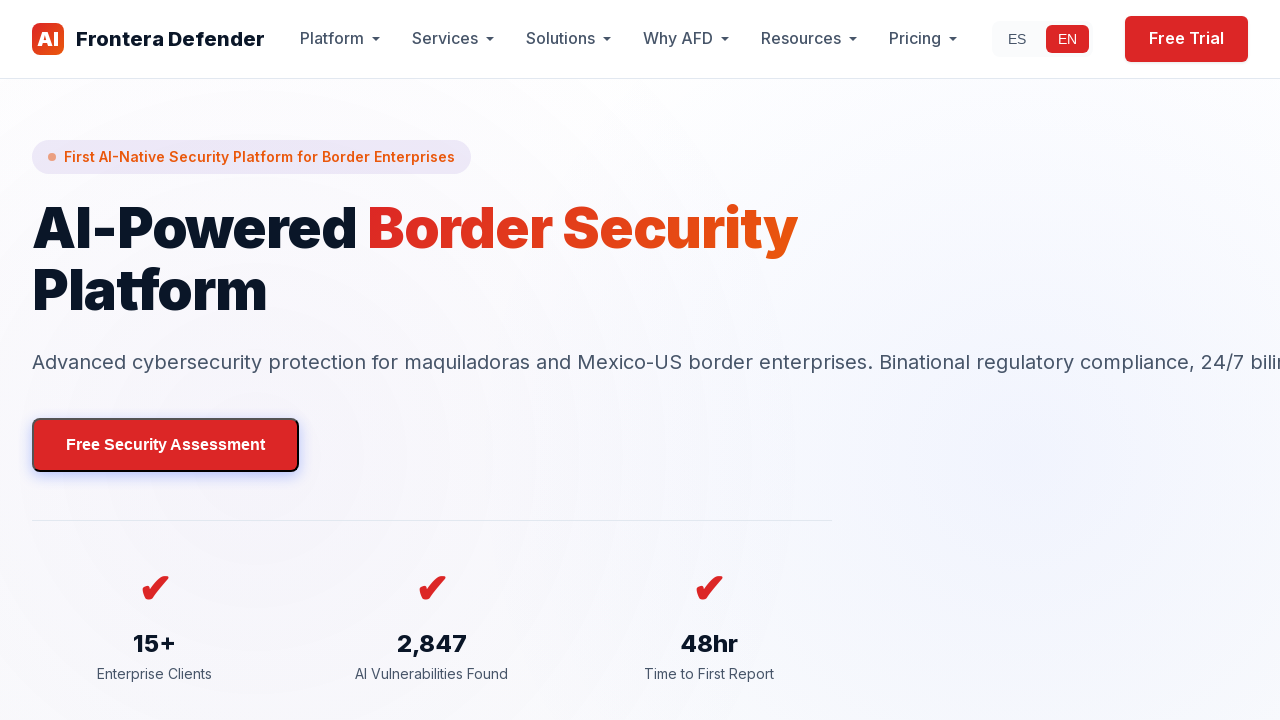

Clicked ES language button to switch to Spanish version at (1017, 39) on #btn-es
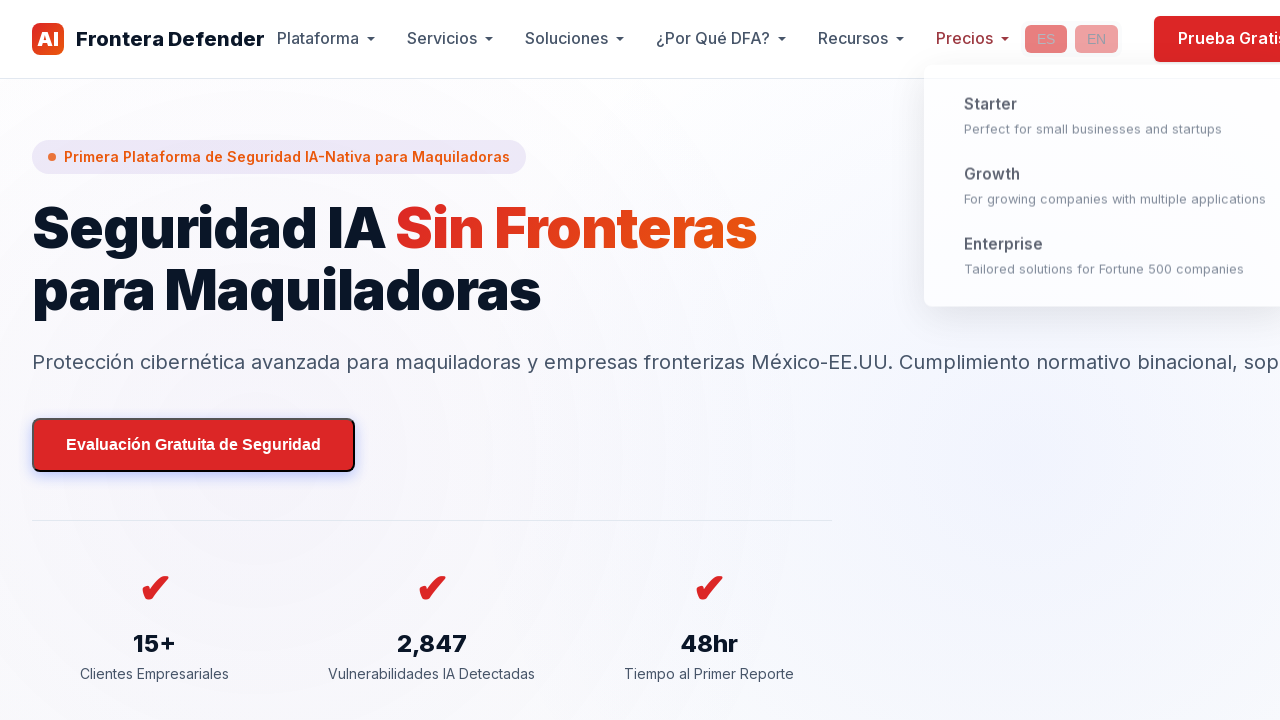

Waited 3000ms for Spanish content to load
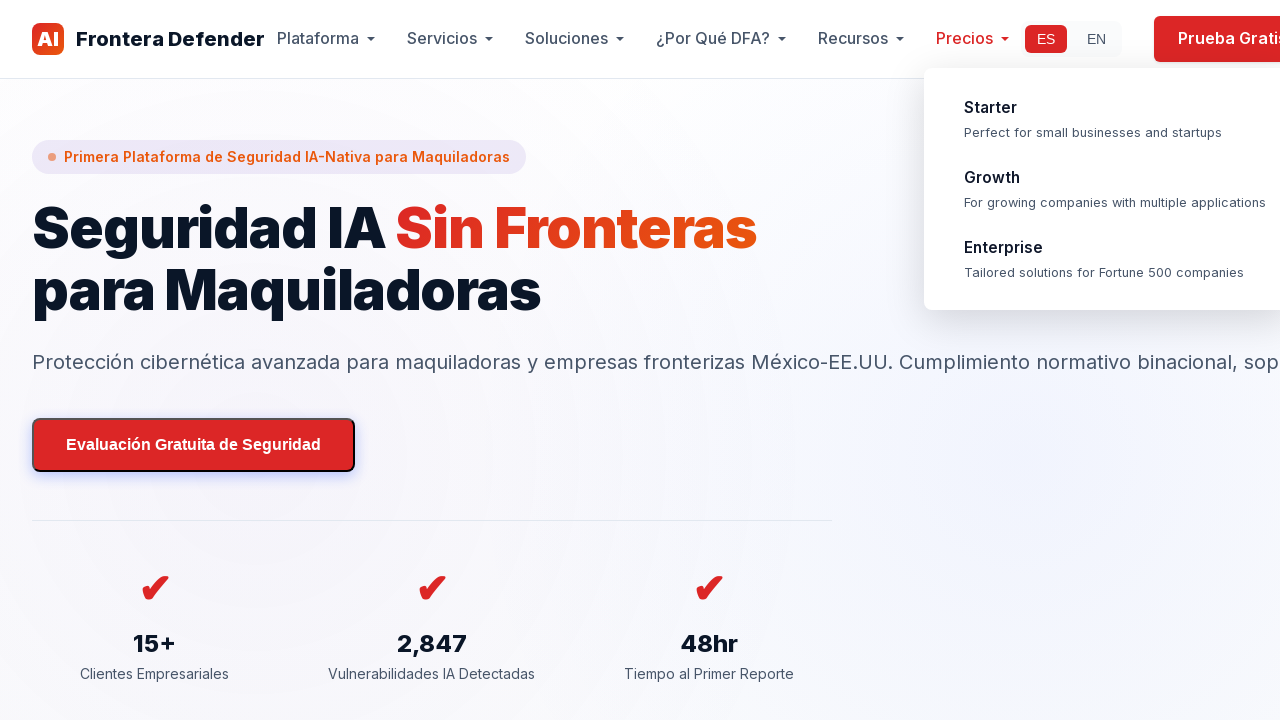

Scrolled to position 0px
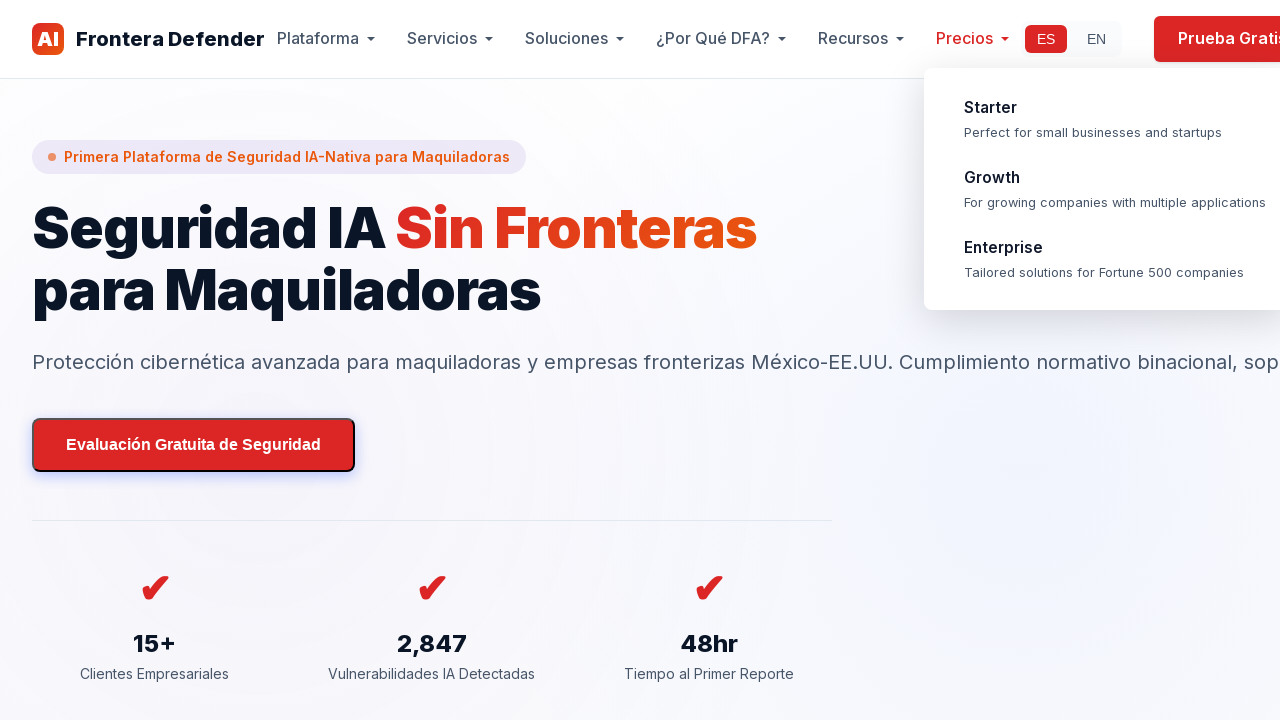

Waited 2000ms for content at position 0px to render
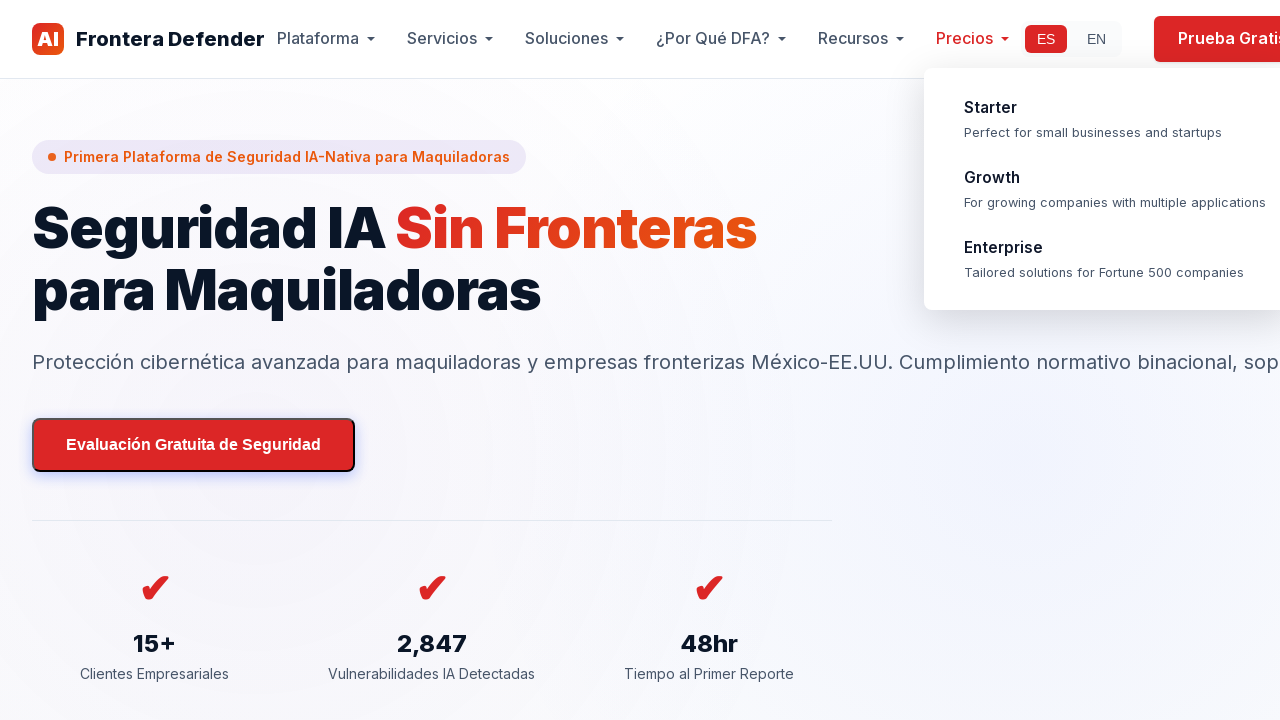

Scrolled to position 800px
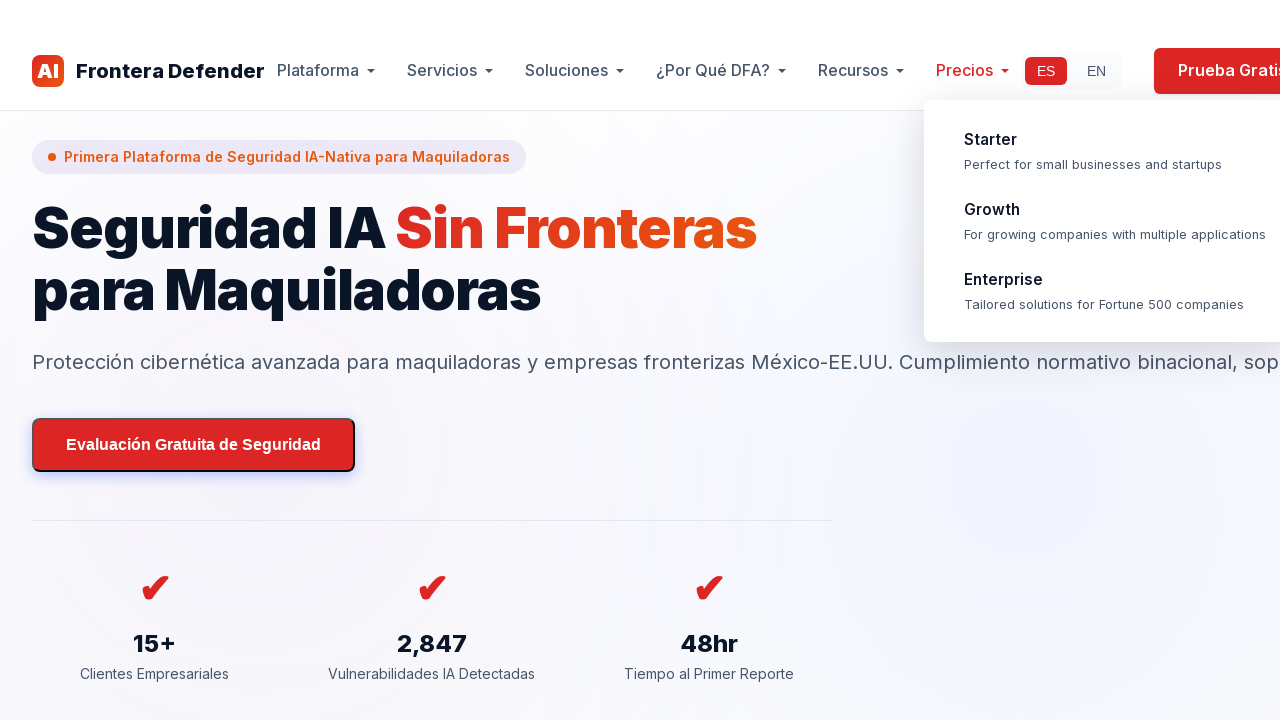

Waited 2000ms for content at position 800px to render
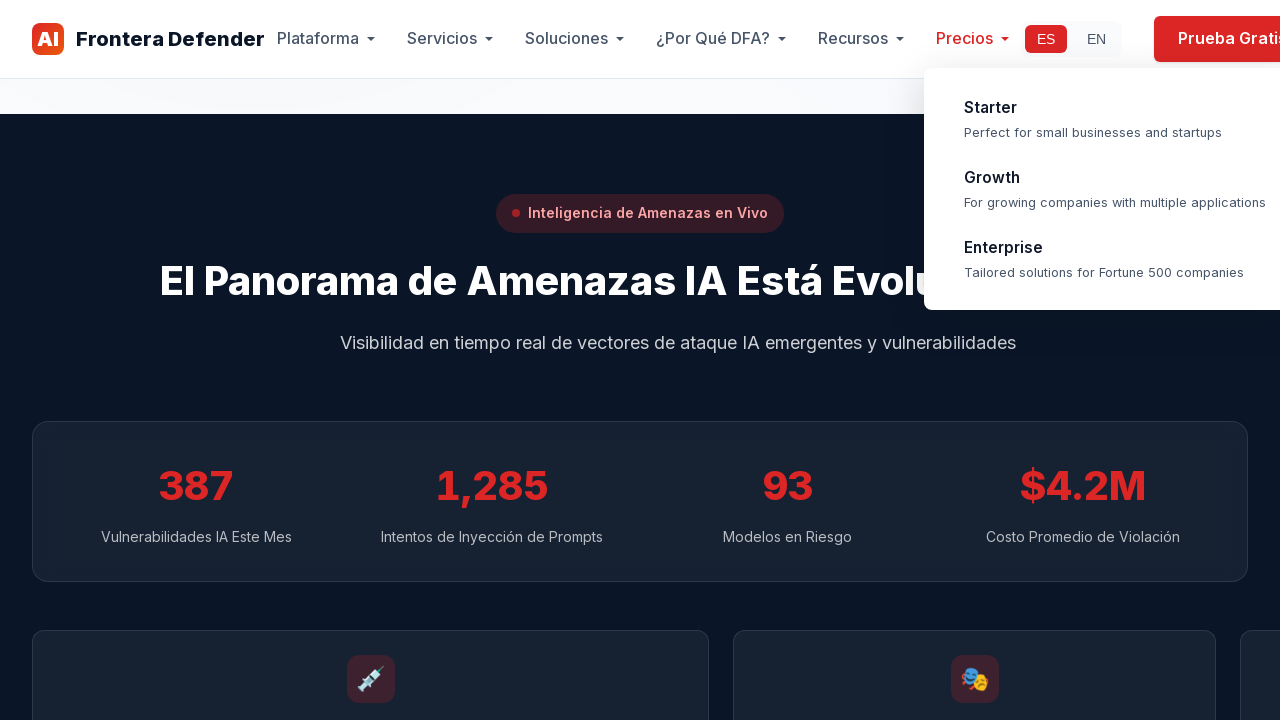

Scrolled to position 1600px
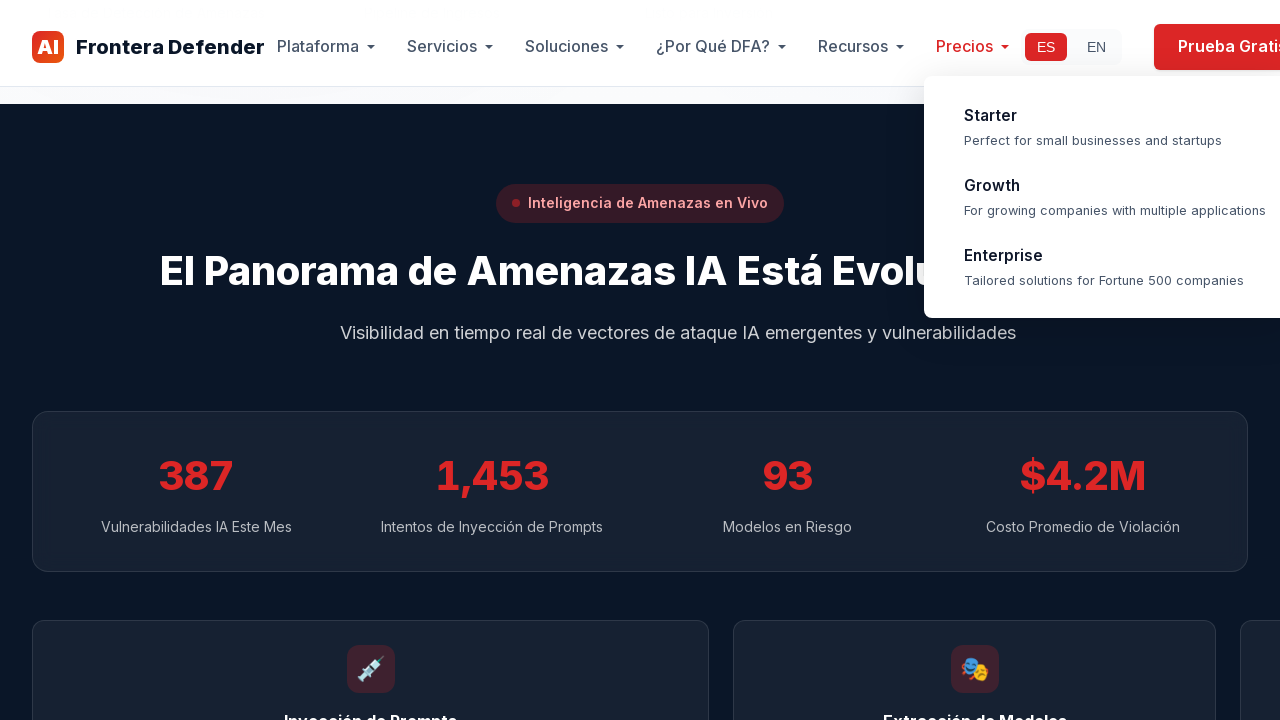

Waited 2000ms for content at position 1600px to render
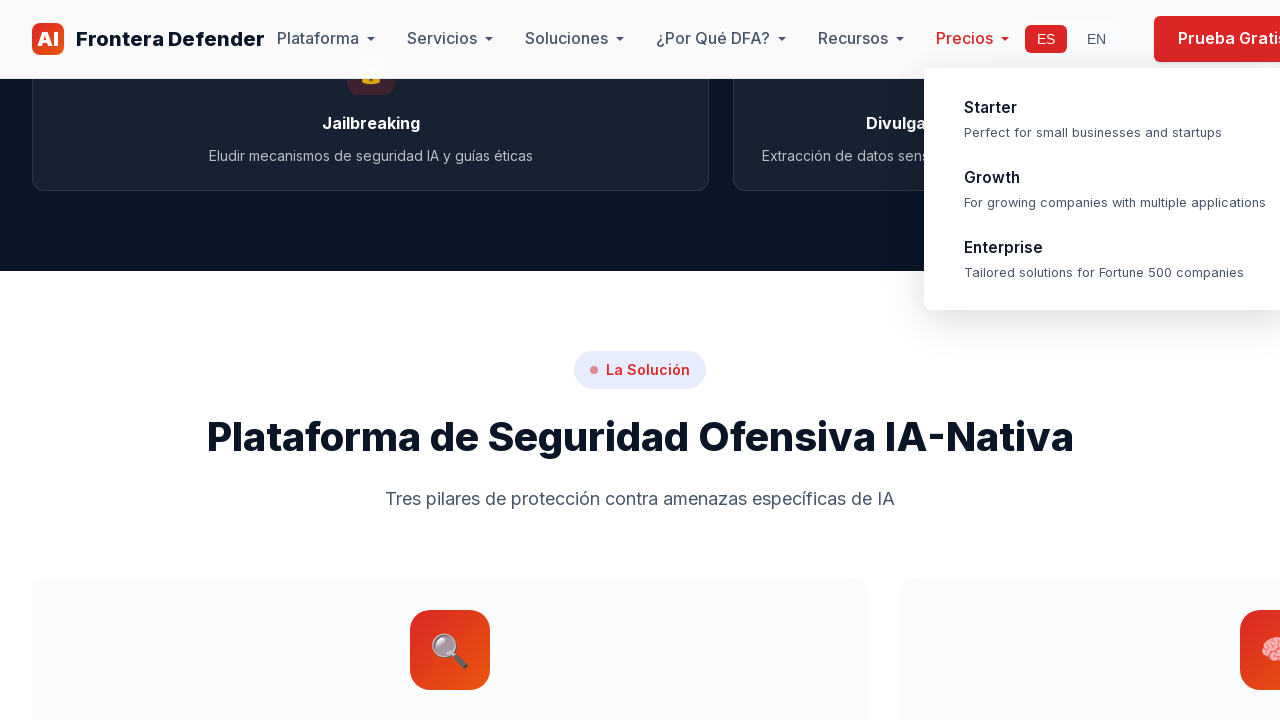

Scrolled to position 2400px
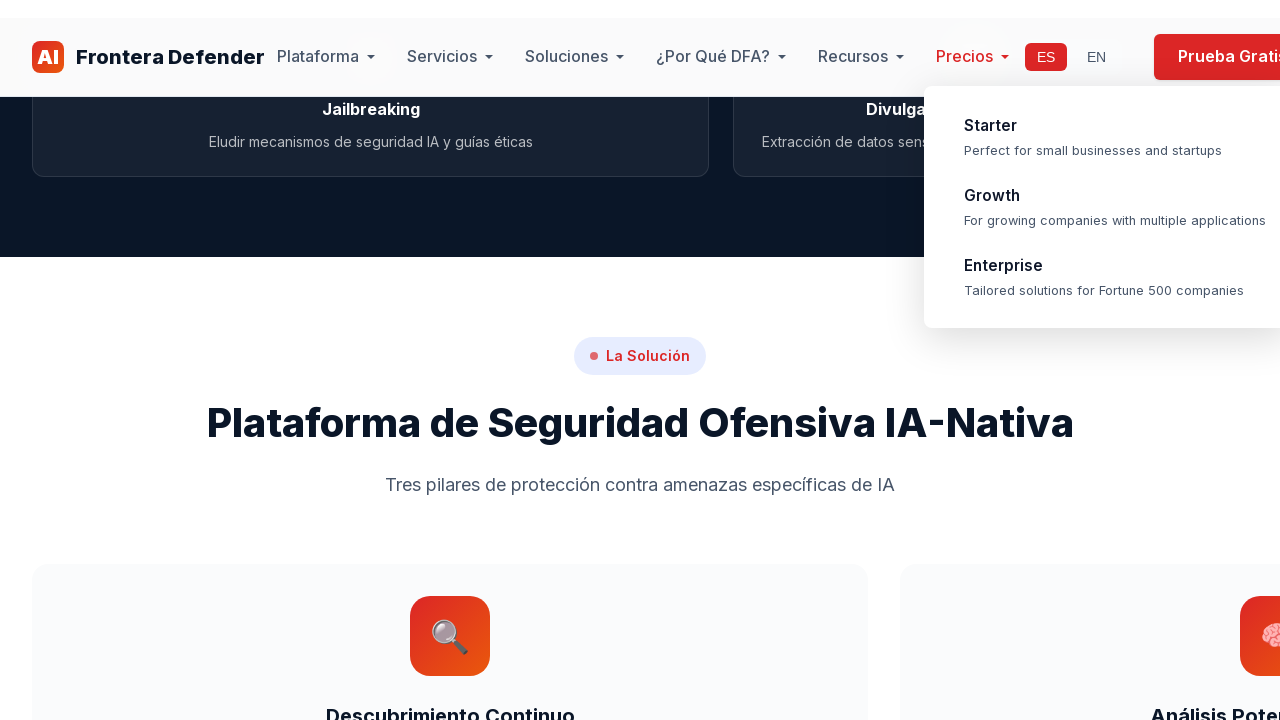

Waited 2000ms for content at position 2400px to render
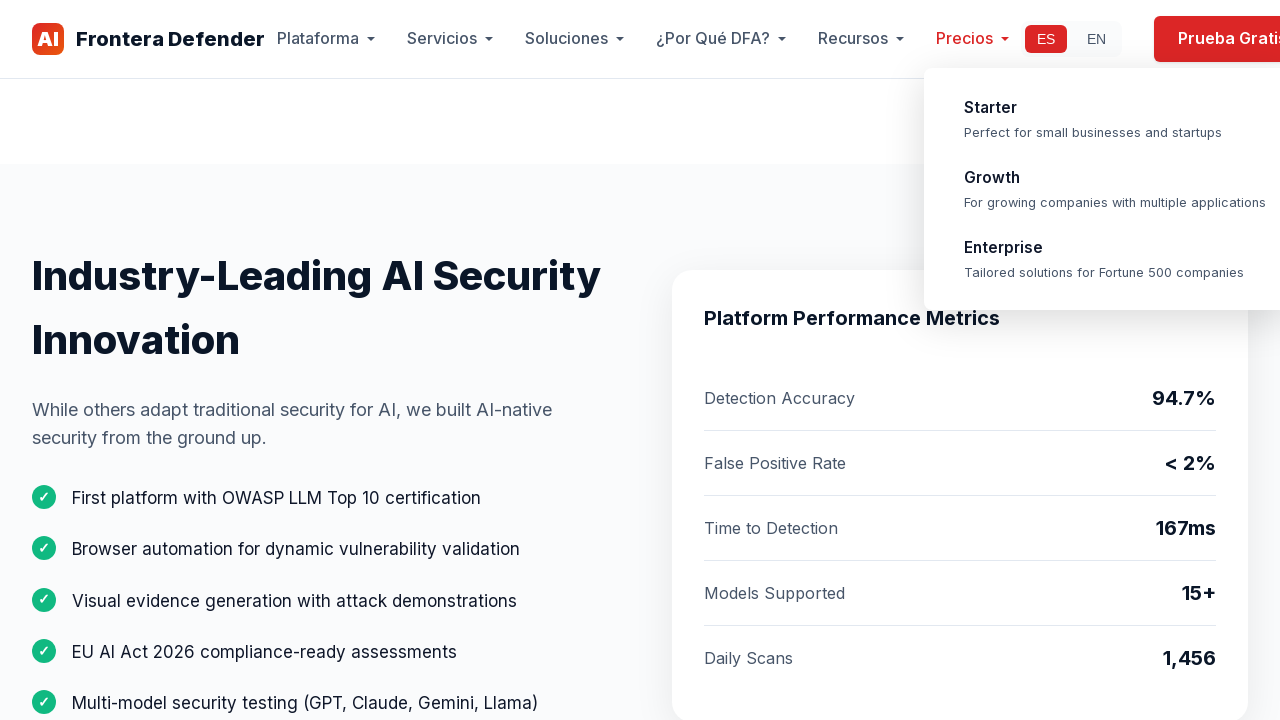

Scrolled to position 3200px
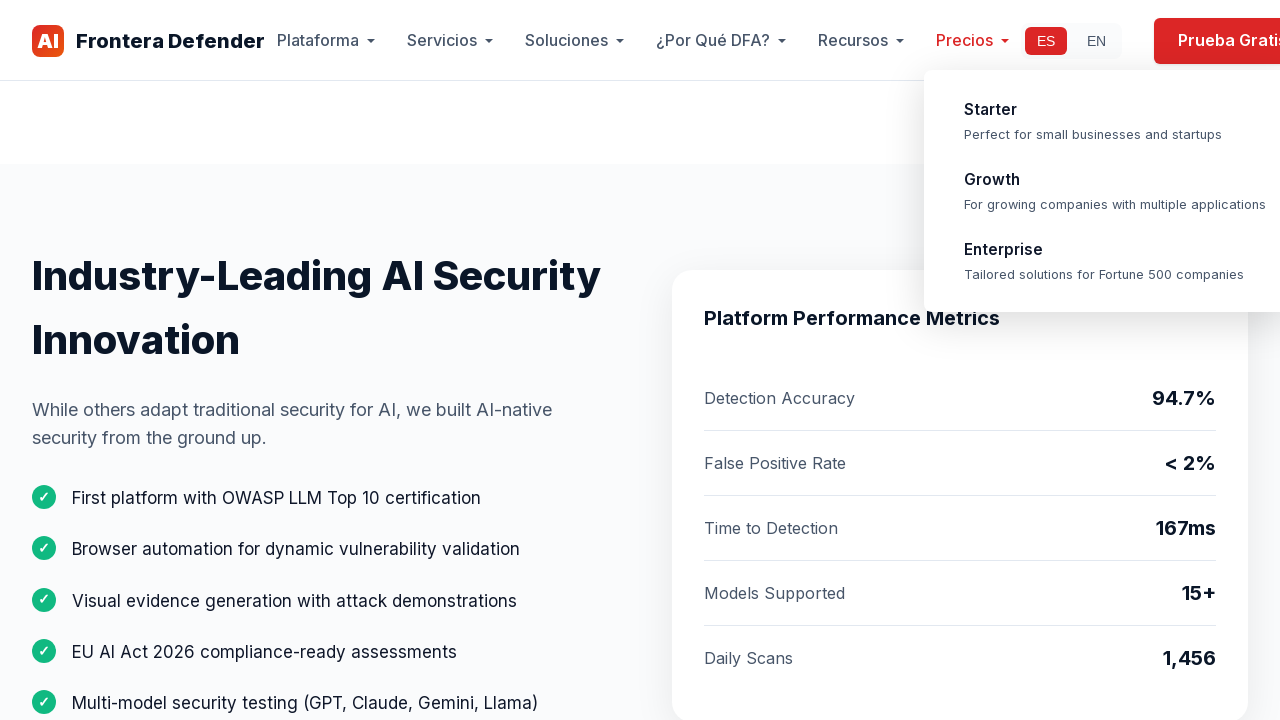

Waited 2000ms for content at position 3200px to render
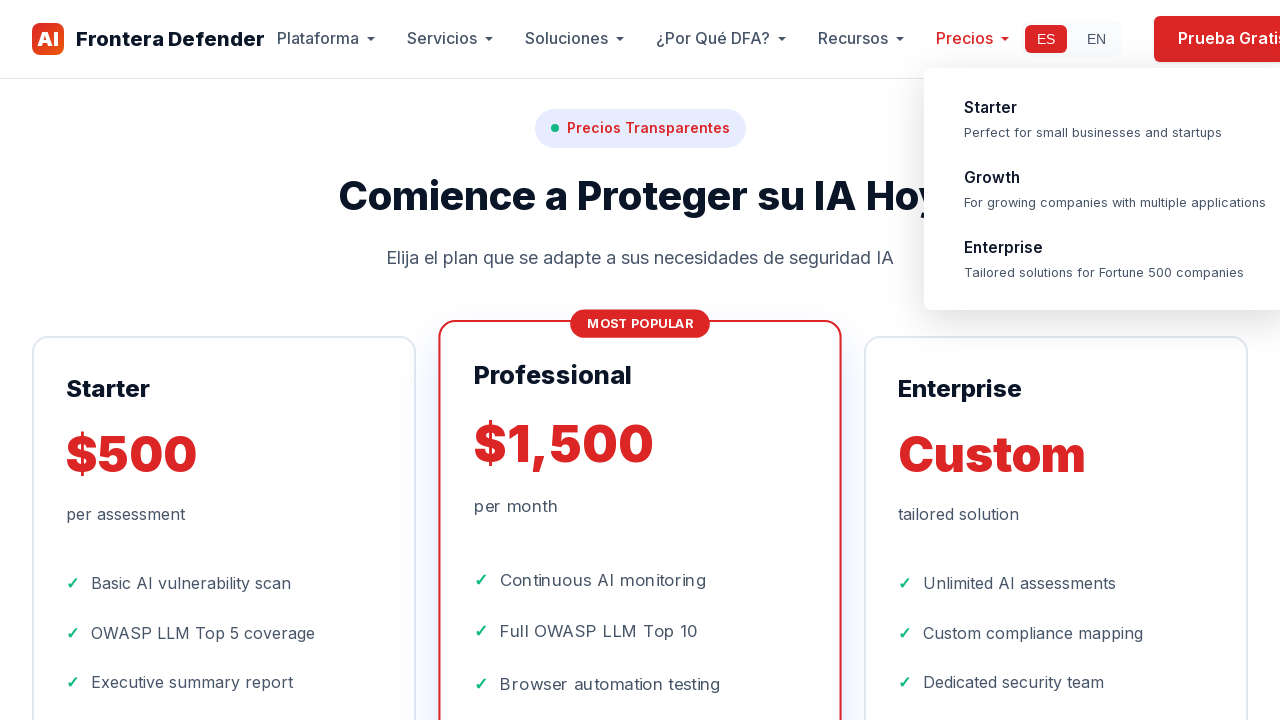

Scrolled to position 4000px
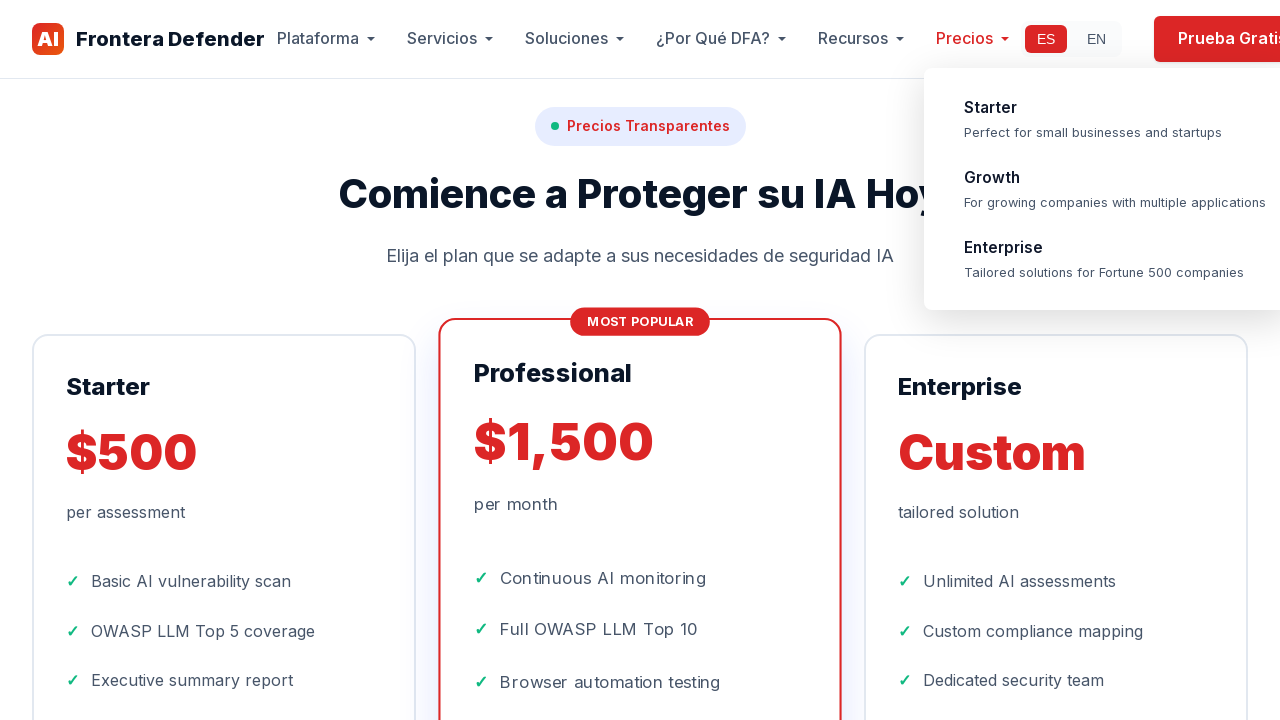

Waited 2000ms for content at position 4000px to render
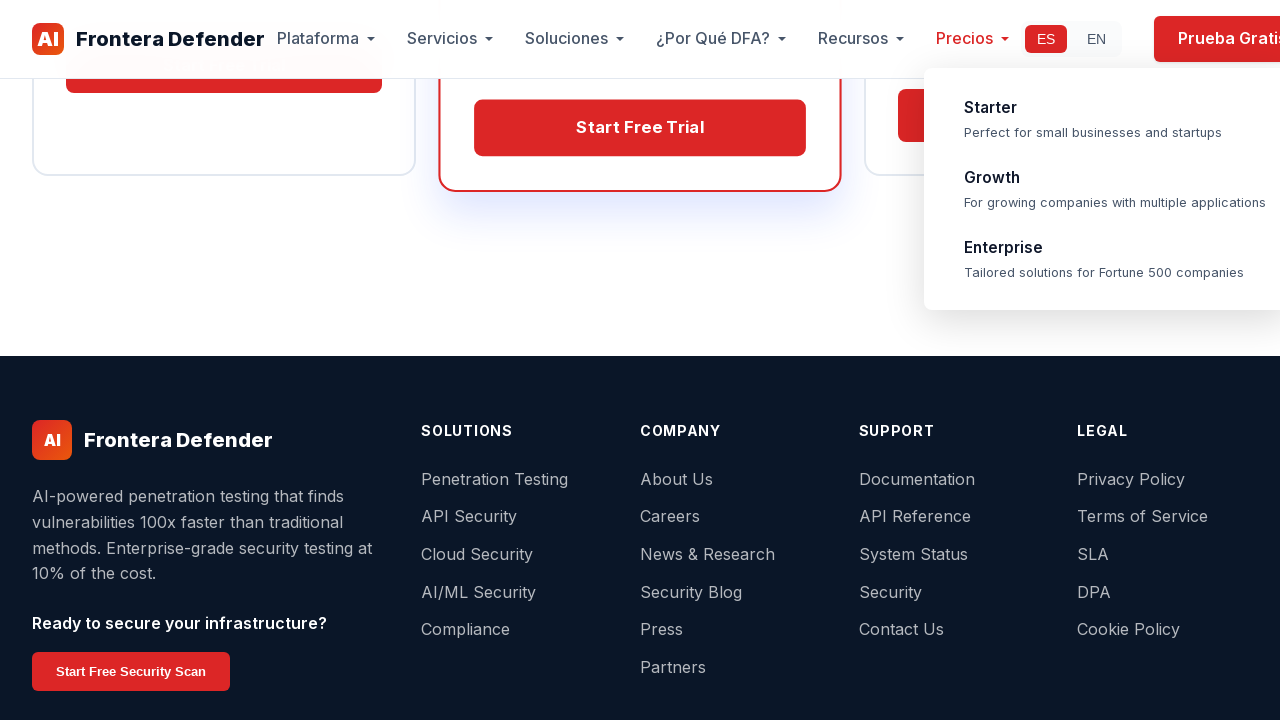

Scrolled to position 5000px
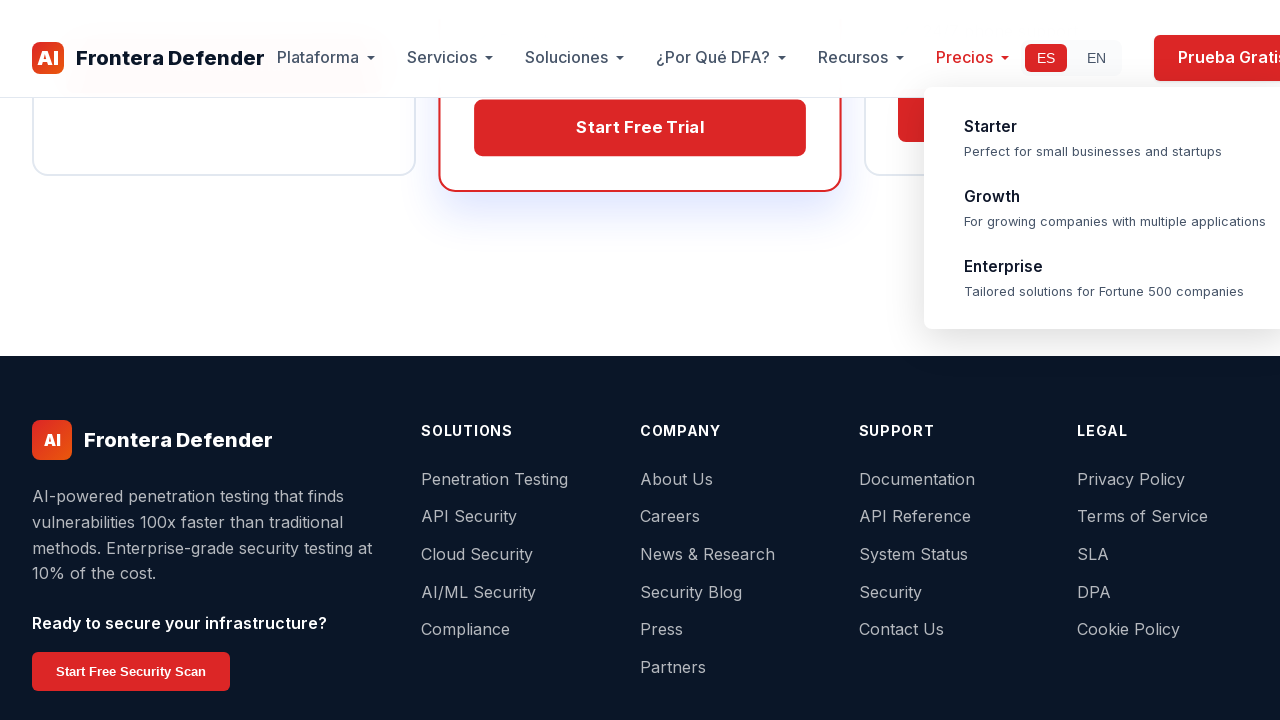

Waited 2000ms for content at position 5000px to render
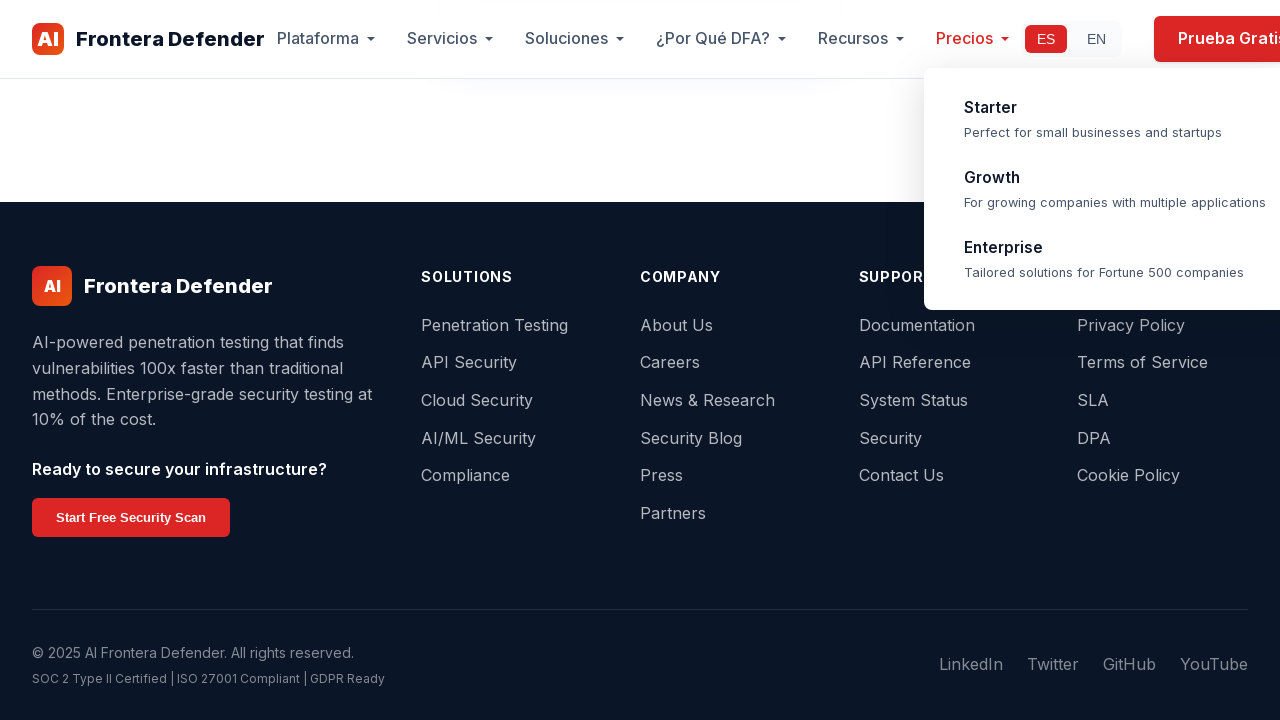

Scrolled back to top of page
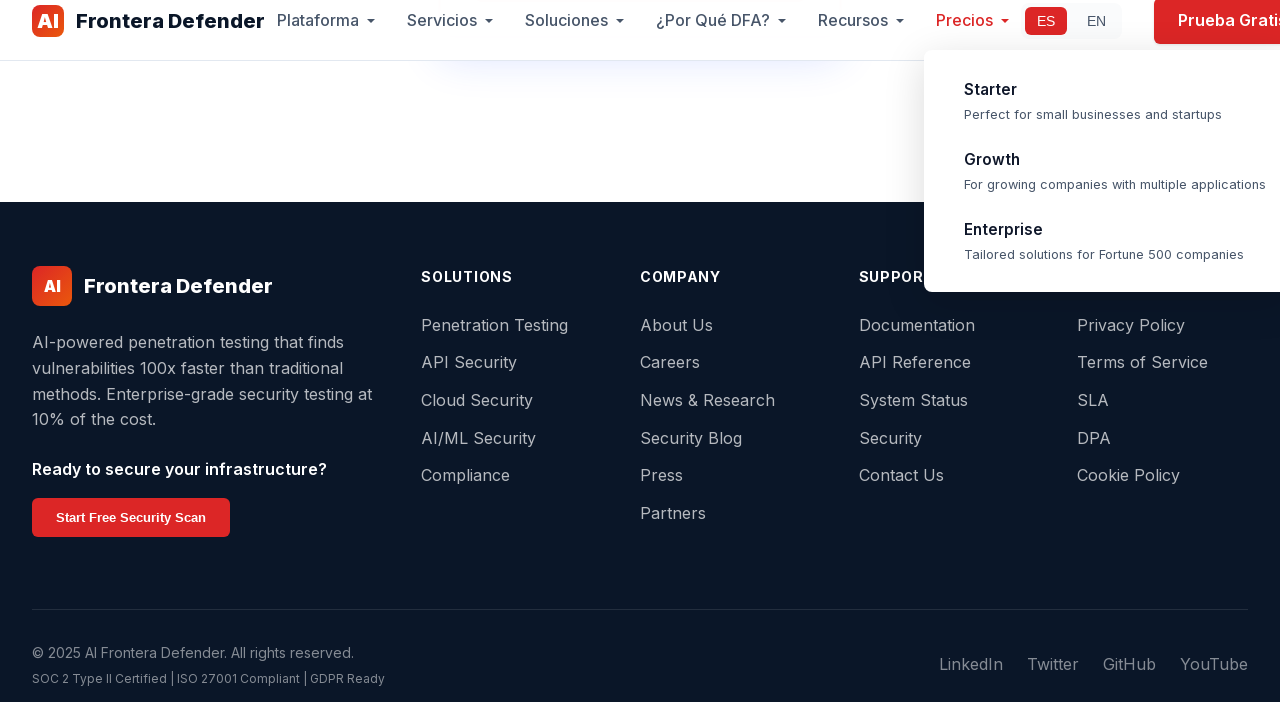

Waited 1000ms for top of page to render
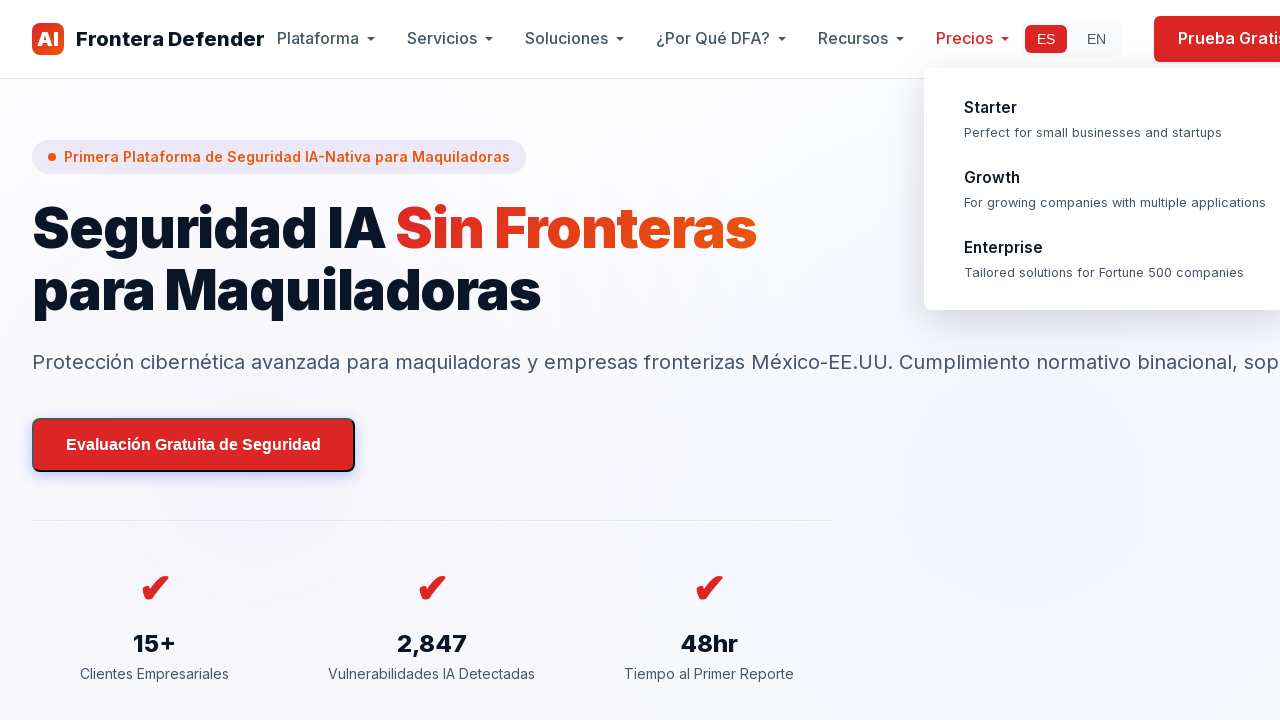

Verified ES language button is present
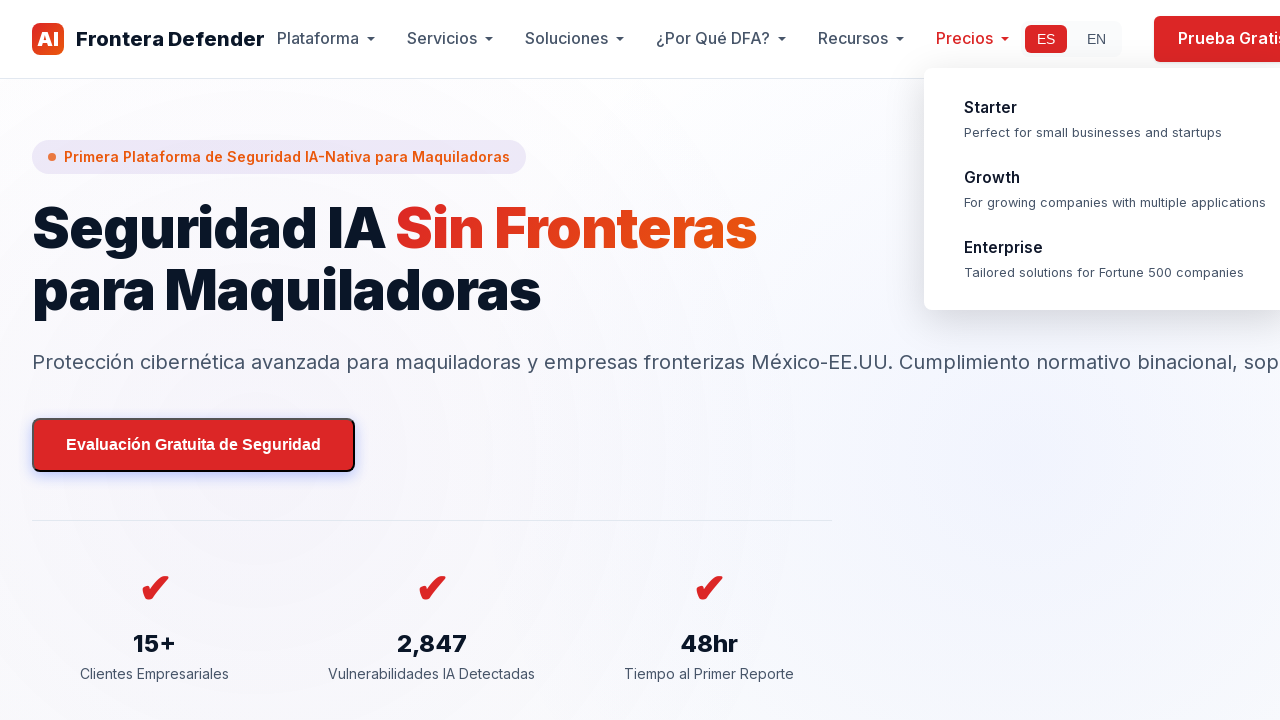

Verified EN language button is present
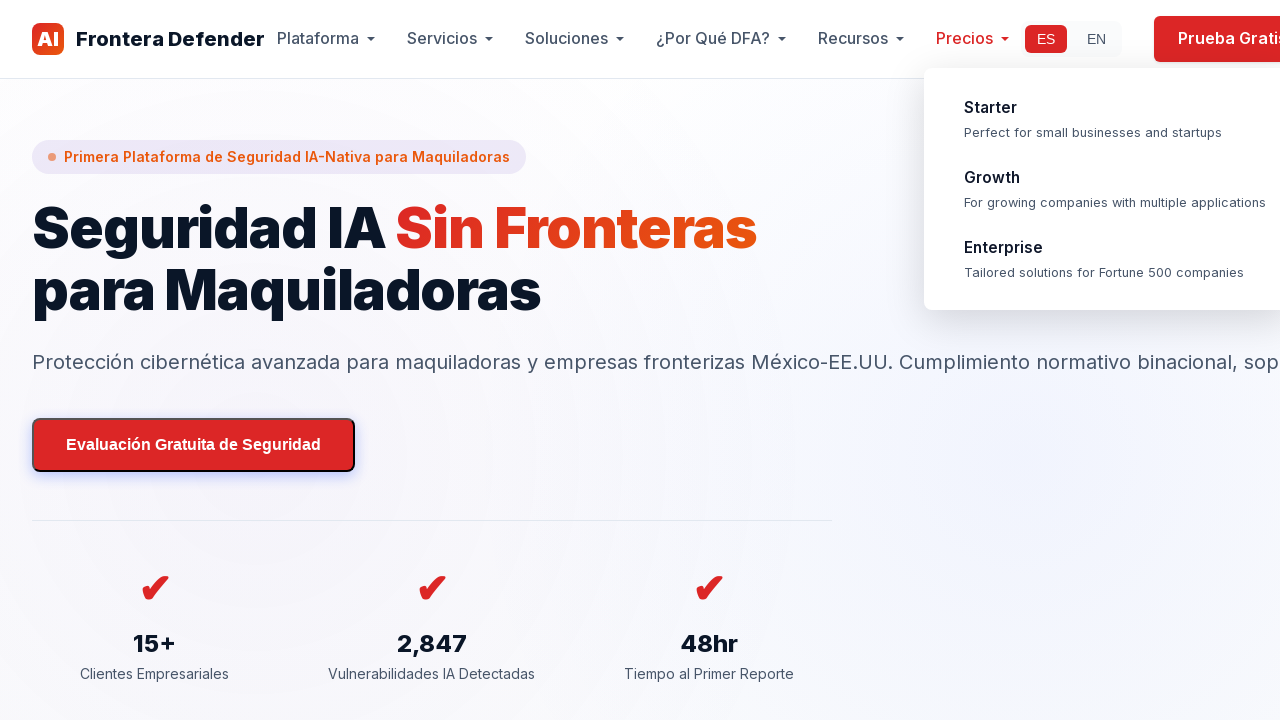

Clicked EN language button to verify functionality at (1096, 39) on #btn-en
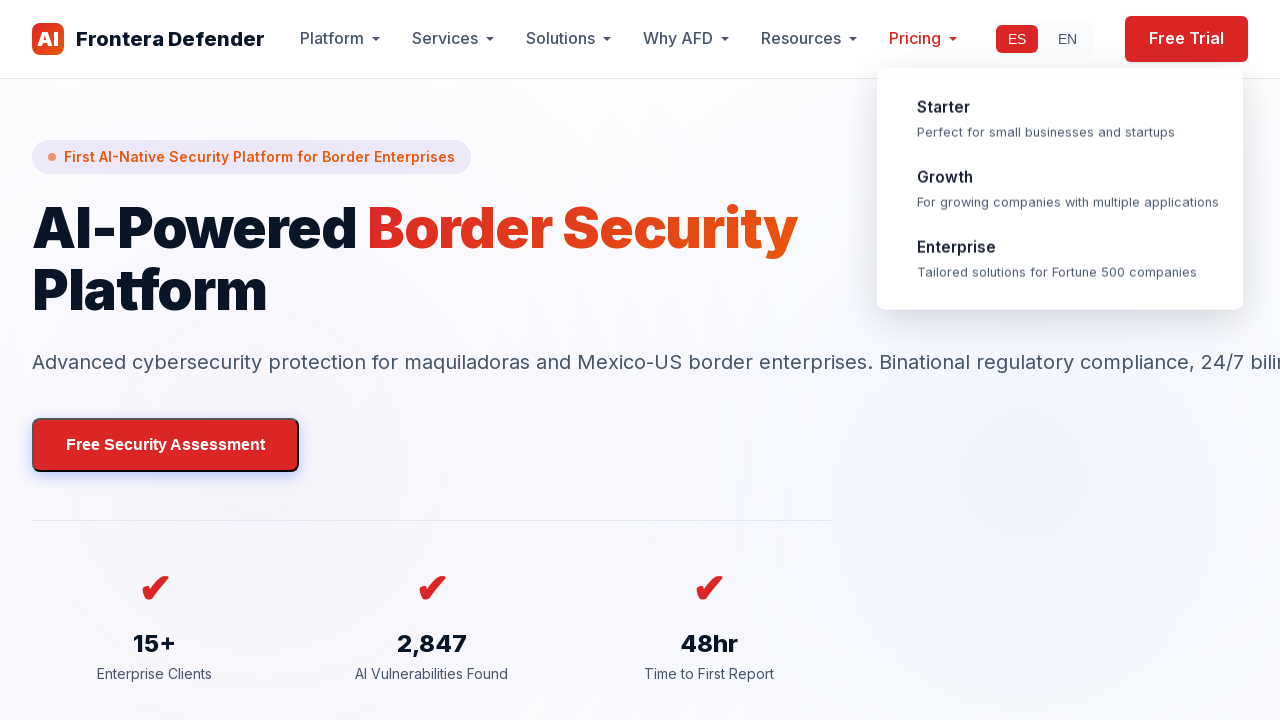

Waited 2000ms for English content to load
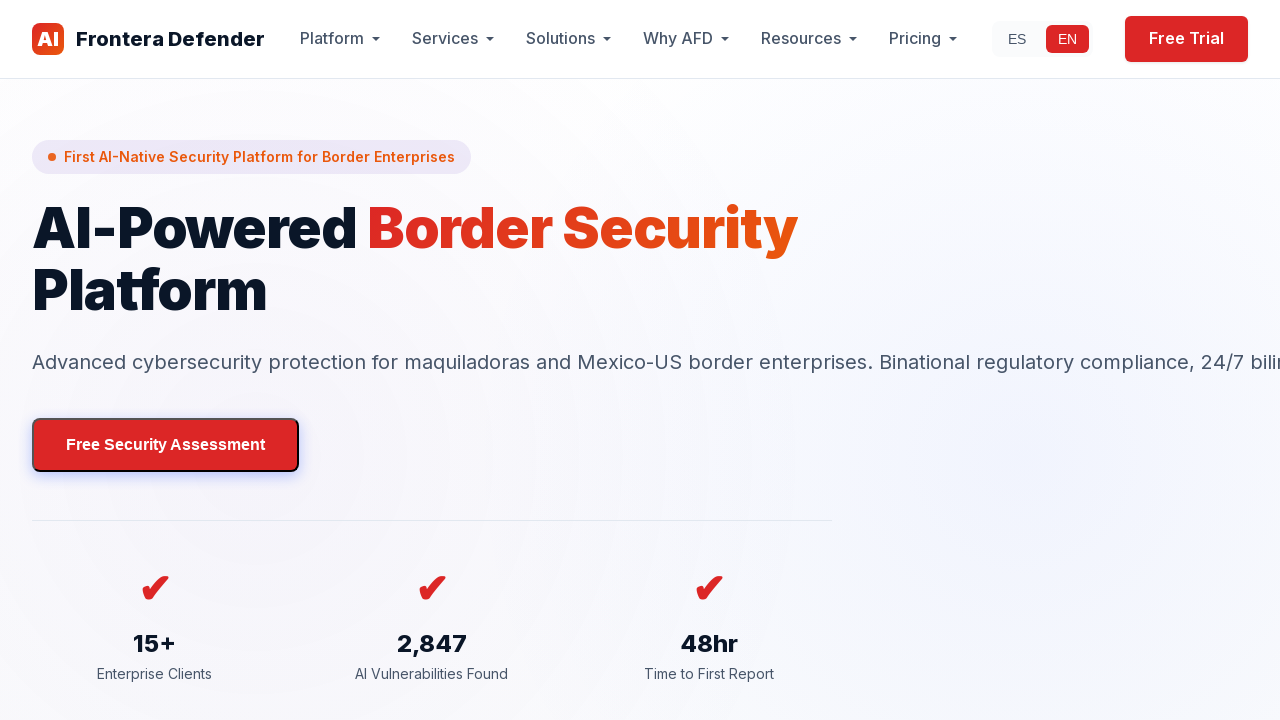

Clicked ES language button to verify functionality at (1017, 39) on #btn-es
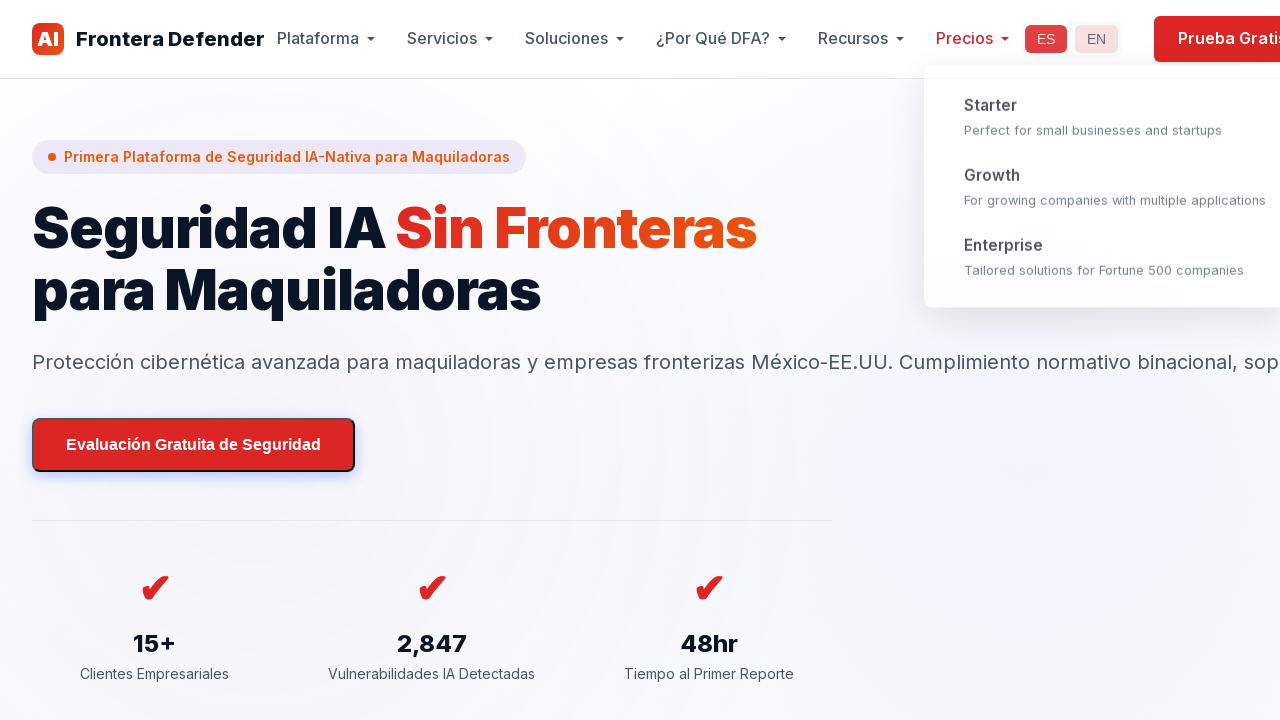

Waited 2000ms for Spanish content to load
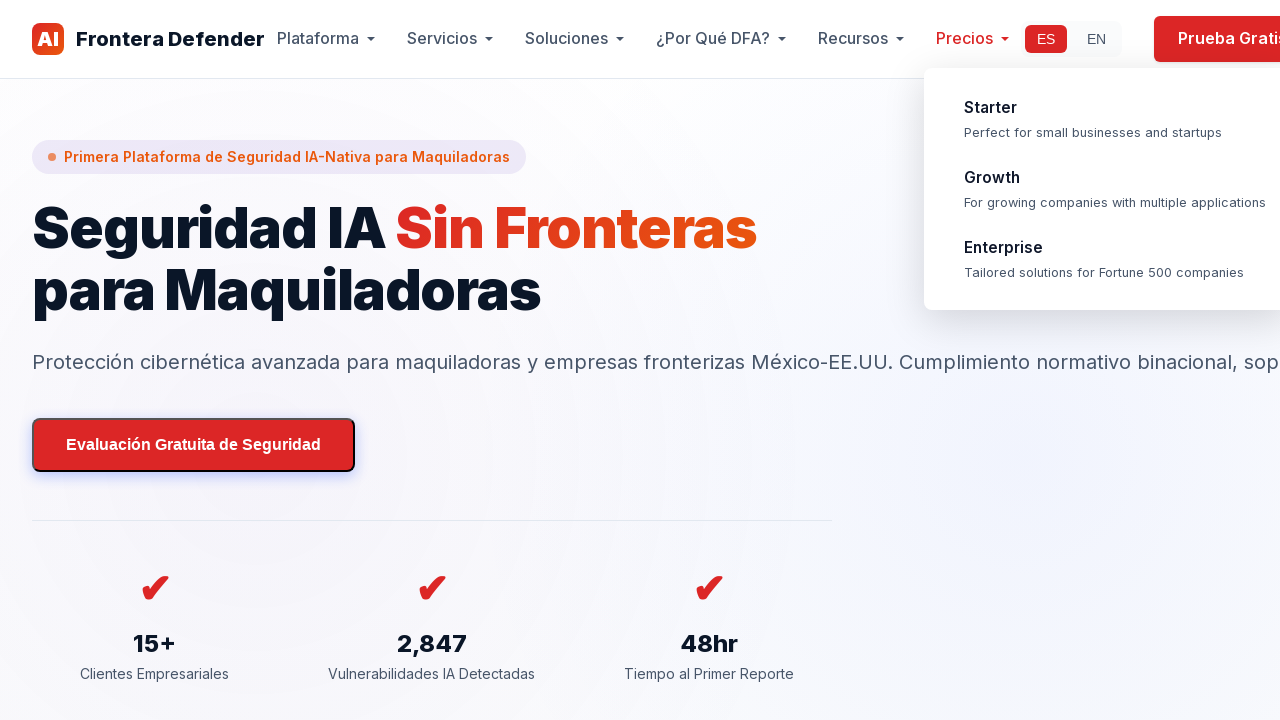

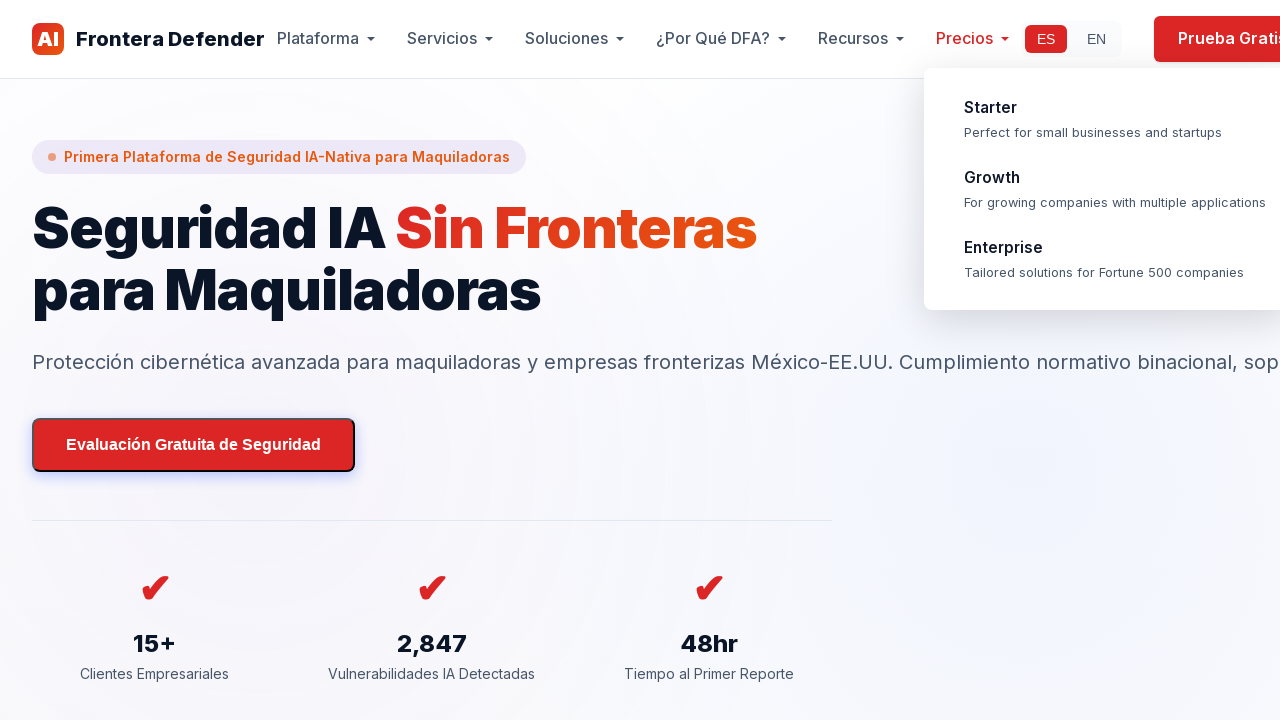